Tests the forgot password flow by clicking the forgot password link on the login page, then clicking the cancel button, and verifying the user is returned to the login page.

Starting URL: https://opensource-demo.orangehrmlive.com/web/index.php/auth/login

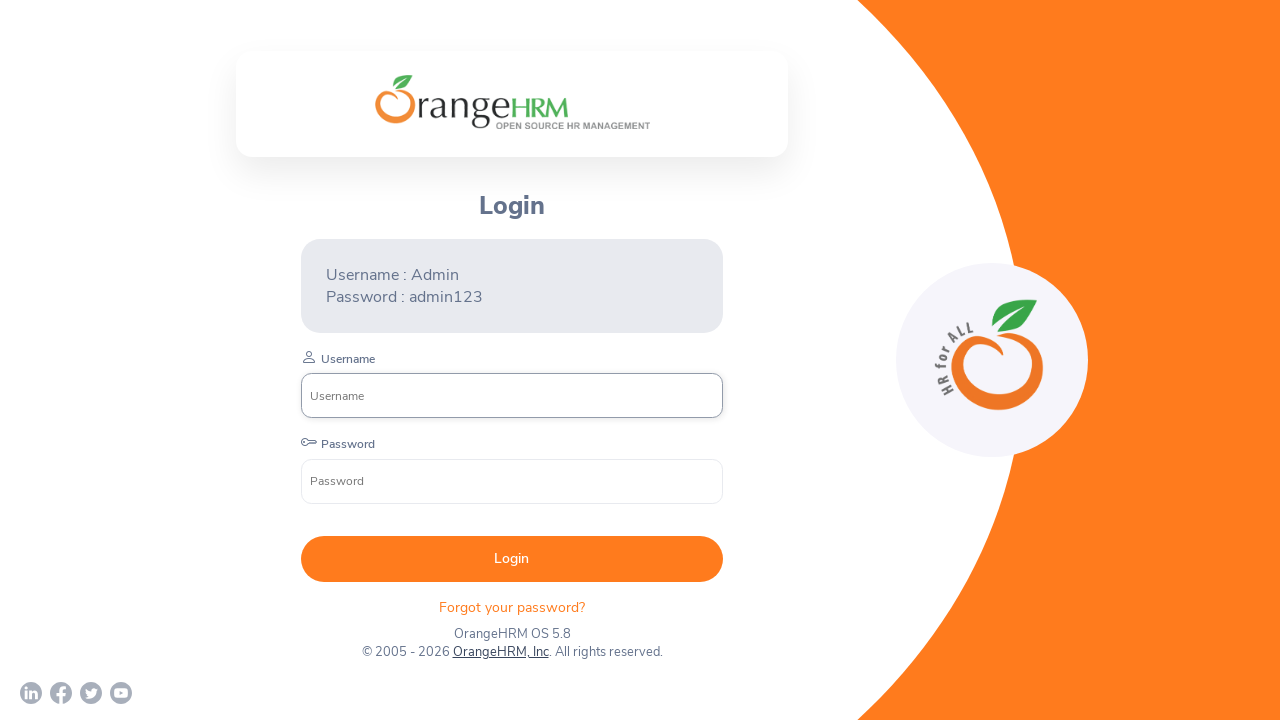

Waited for forgot password link to load on login page
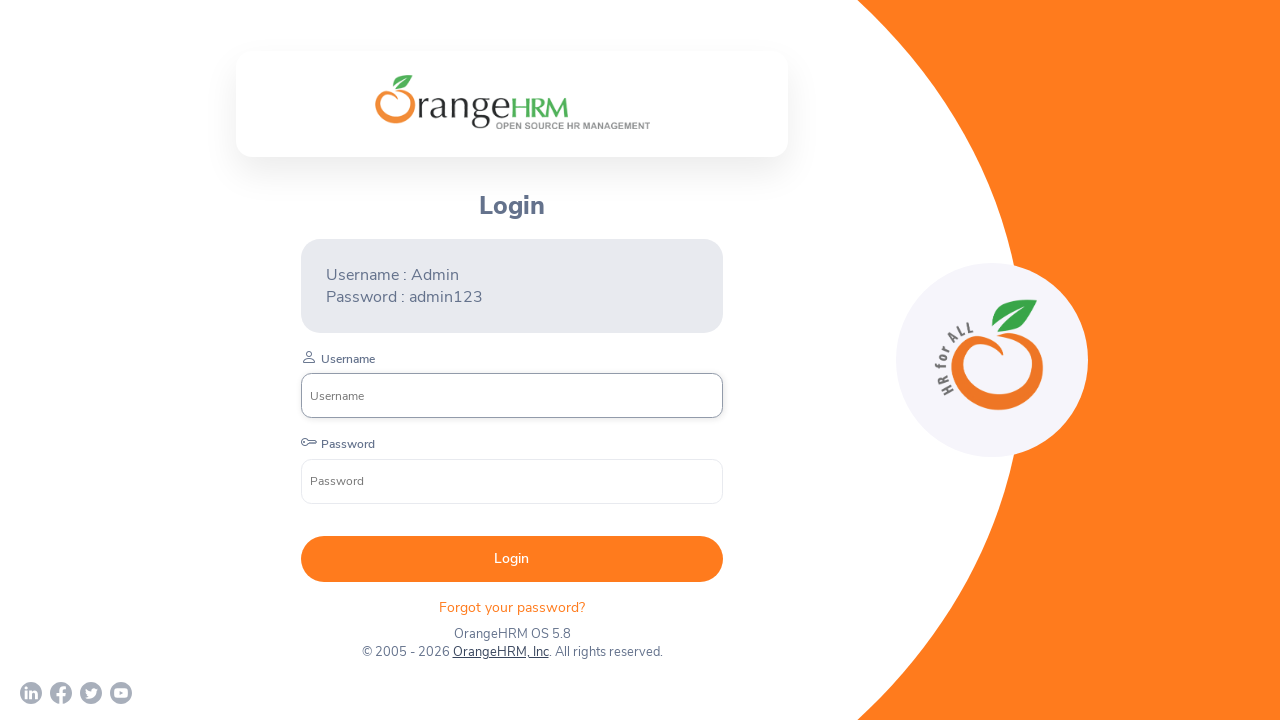

Clicked the 'Forgot your password?' link at (512, 607) on xpath=//div[@class='orangehrm-login-forgot']/p
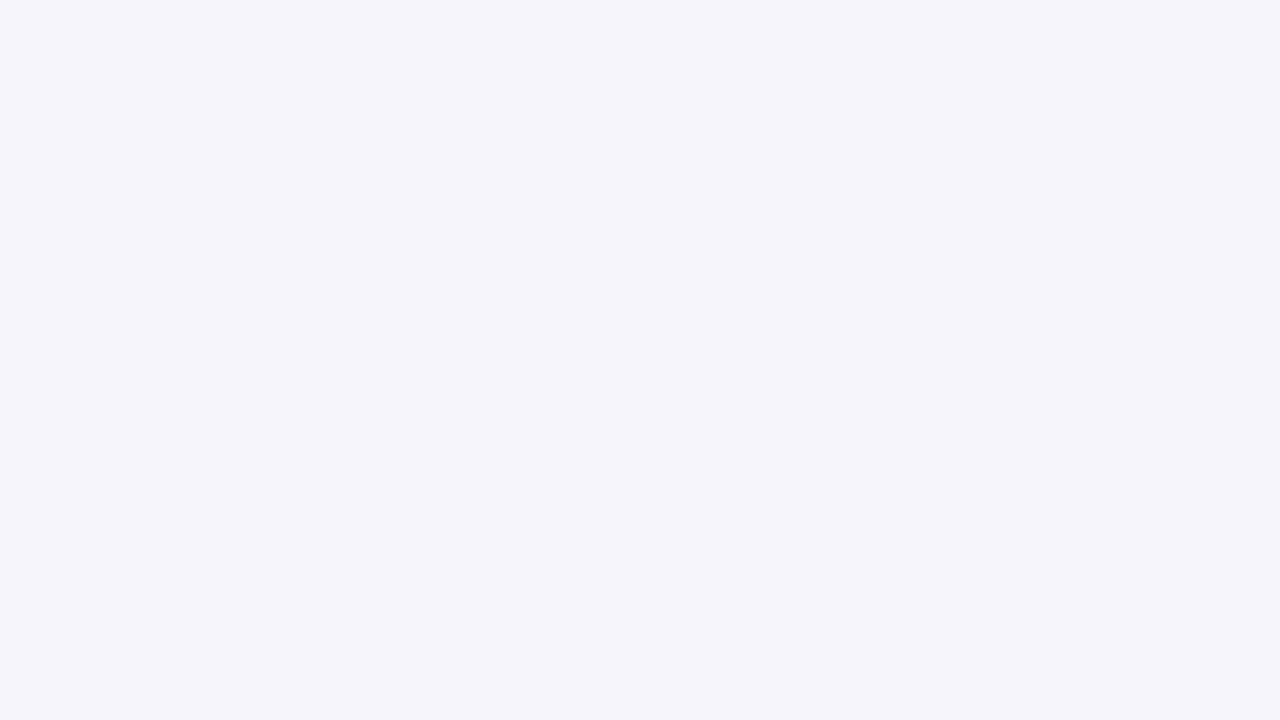

Waited for forgot password page to load
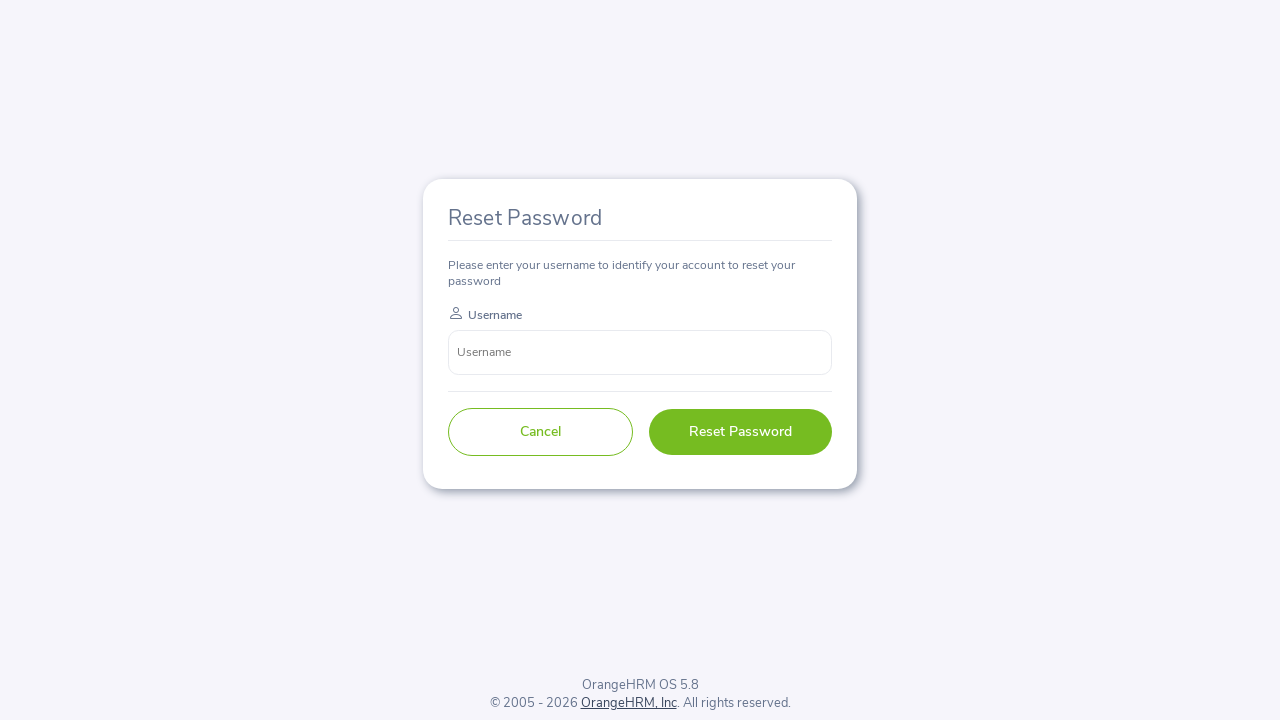

Clicked the cancel button on forgot password page at (540, 432) on button
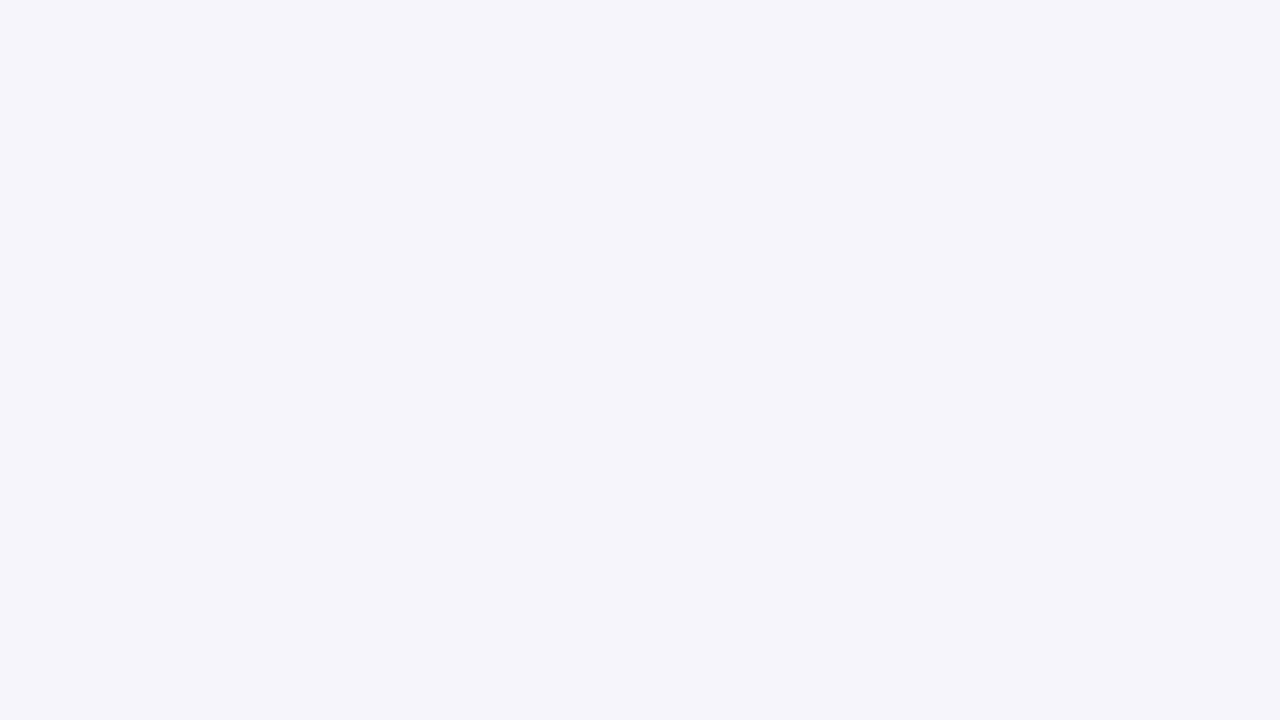

Verified user was returned to login page
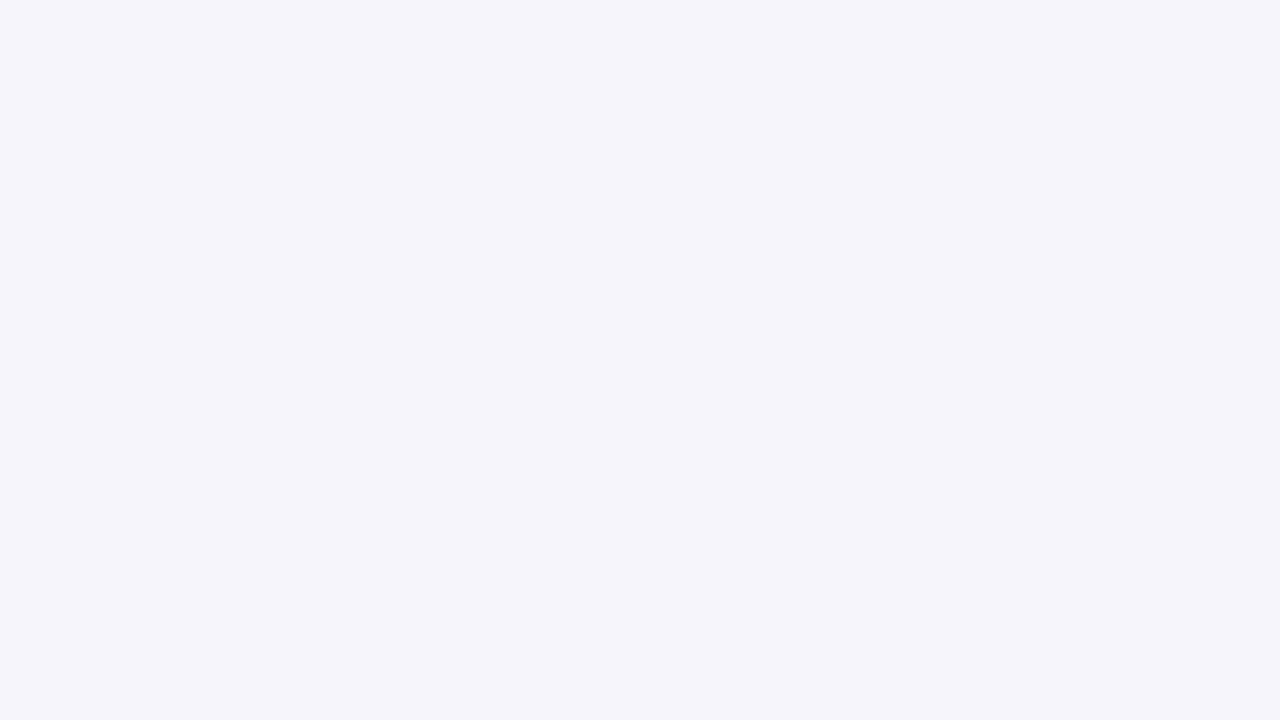

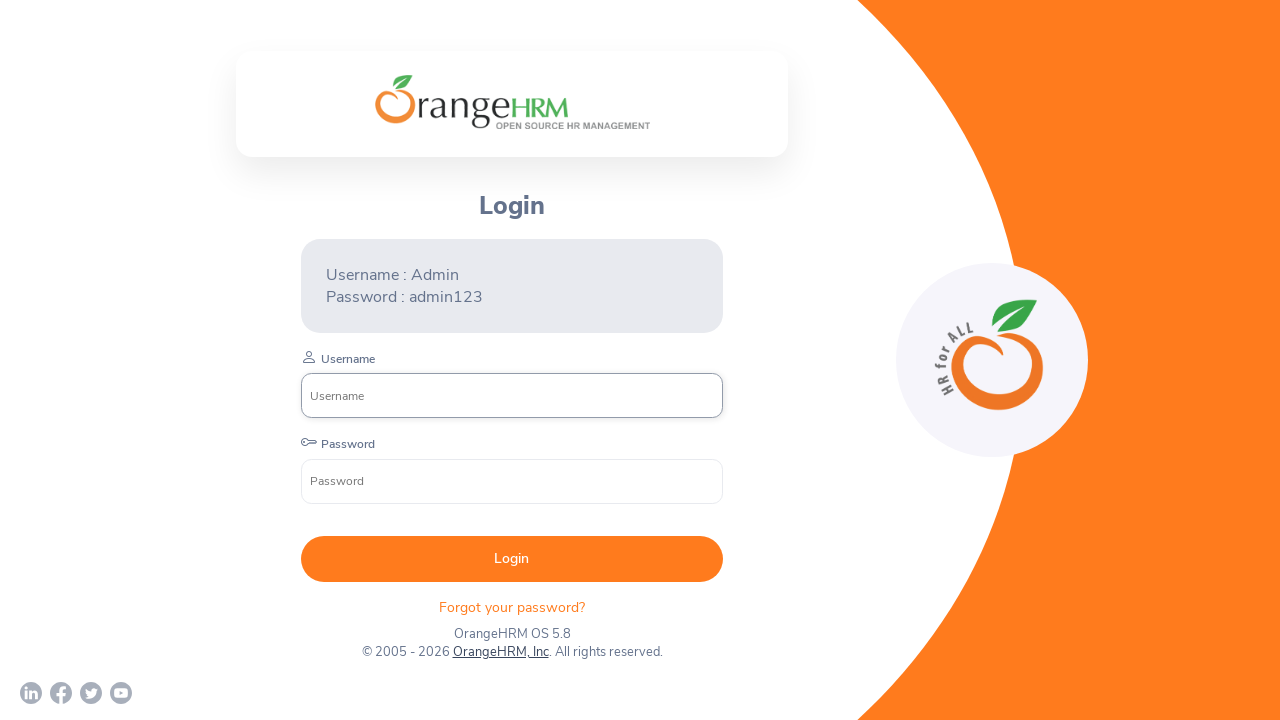